Navigates to JPL Space images page and clicks the full image button to display the featured Mars image.

Starting URL: https://data-class-jpl-space.s3.amazonaws.com/JPL_Space/index.html

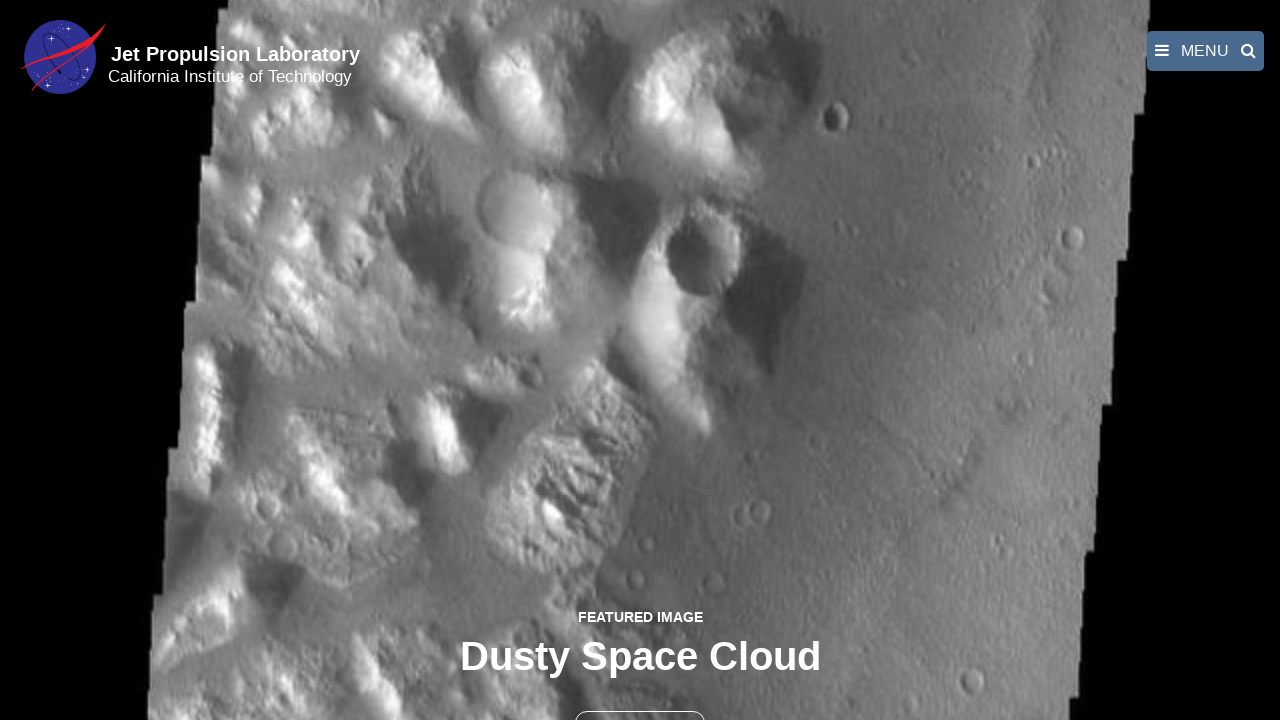

Navigated to JPL Space images page
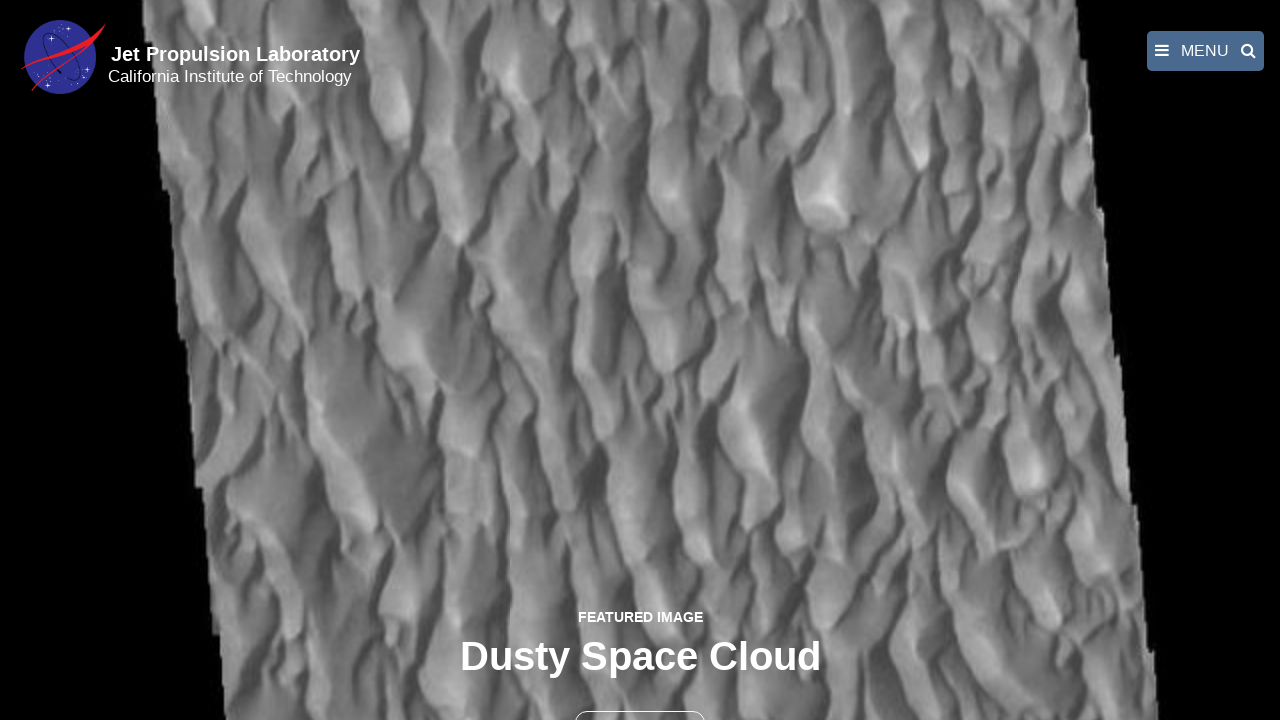

Clicked the full image button to display featured Mars image at (640, 699) on button >> nth=1
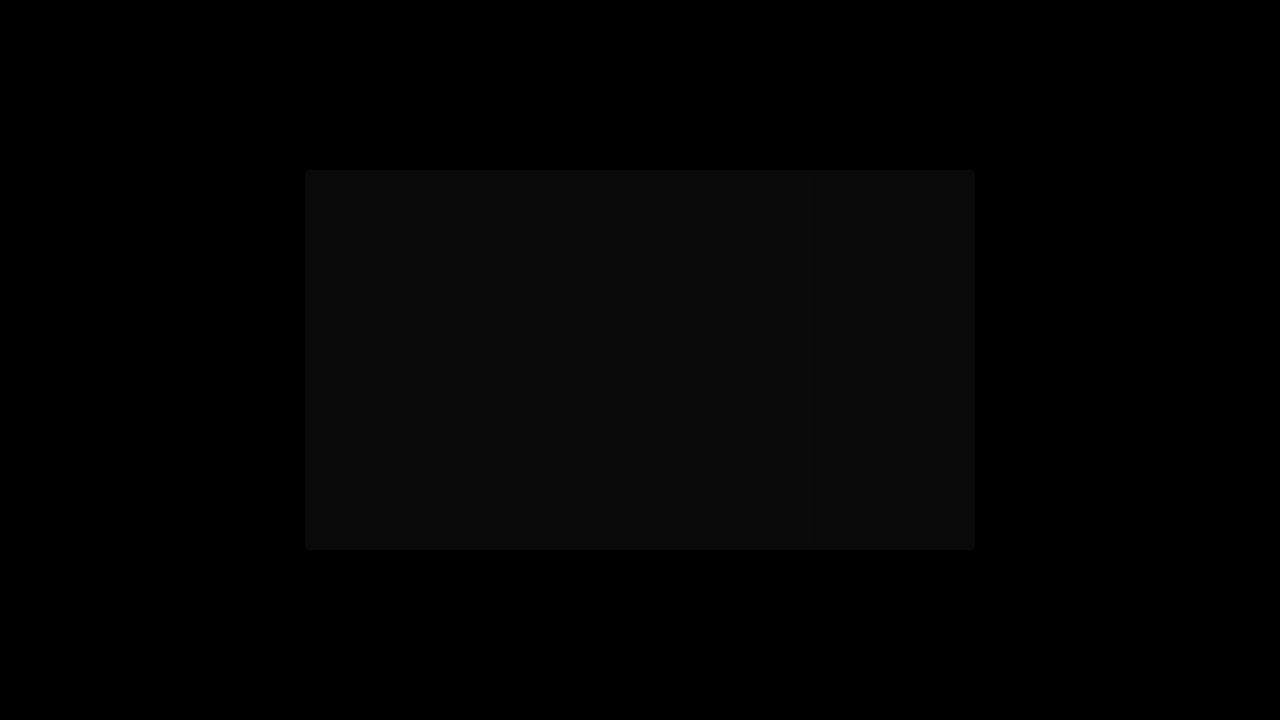

Full-size Mars image loaded in fancybox
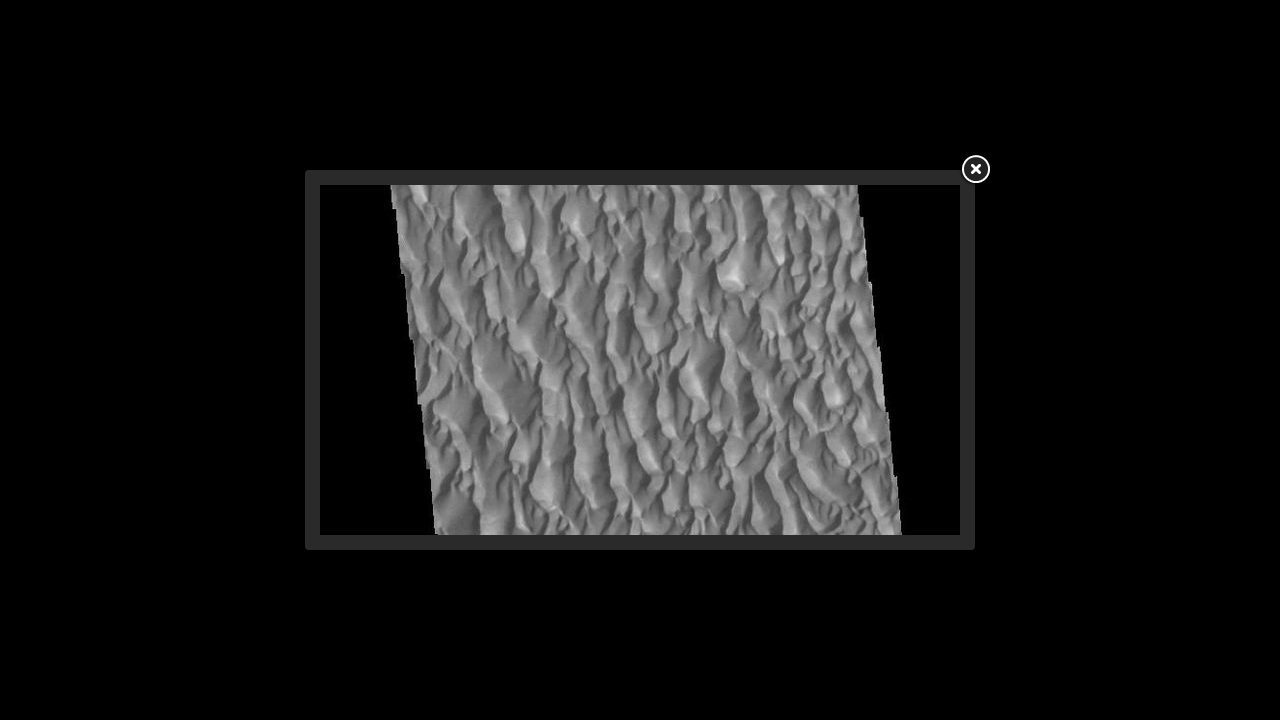

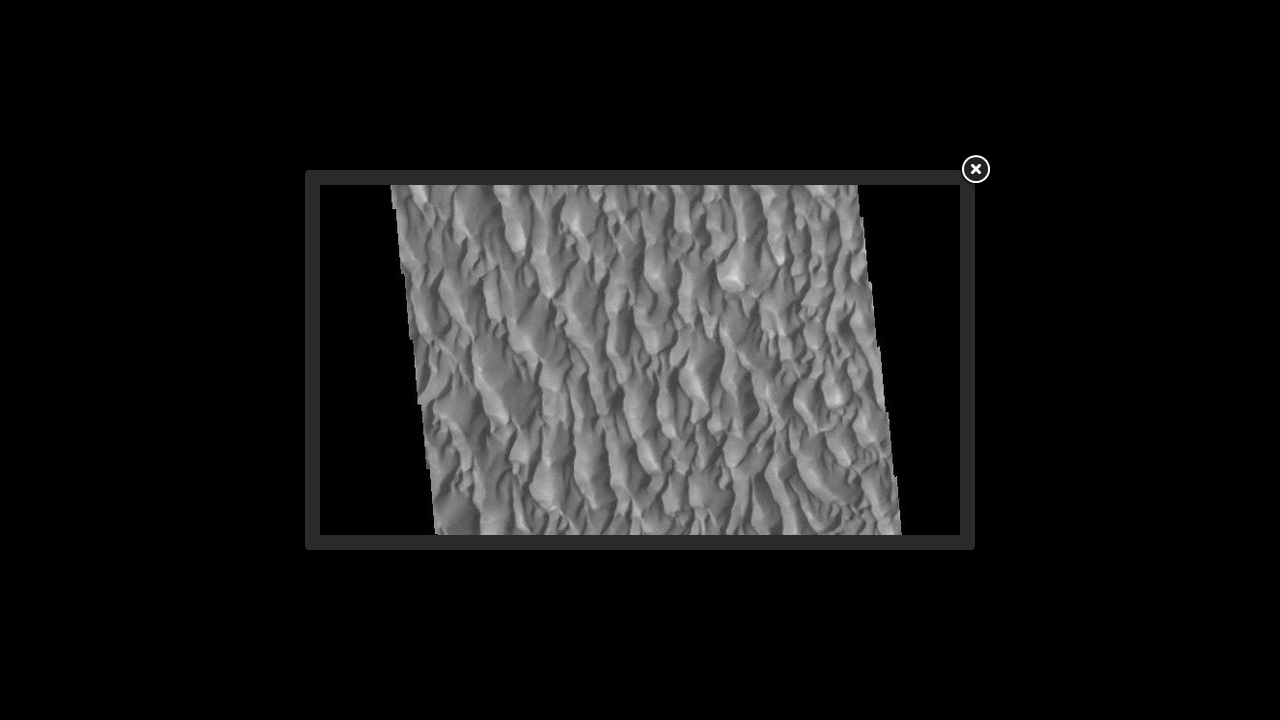